Navigates to dev.to main page, clicks on the first blog post displayed, and verifies redirection to the blog page by checking the title matches.

Starting URL: https://dev.to

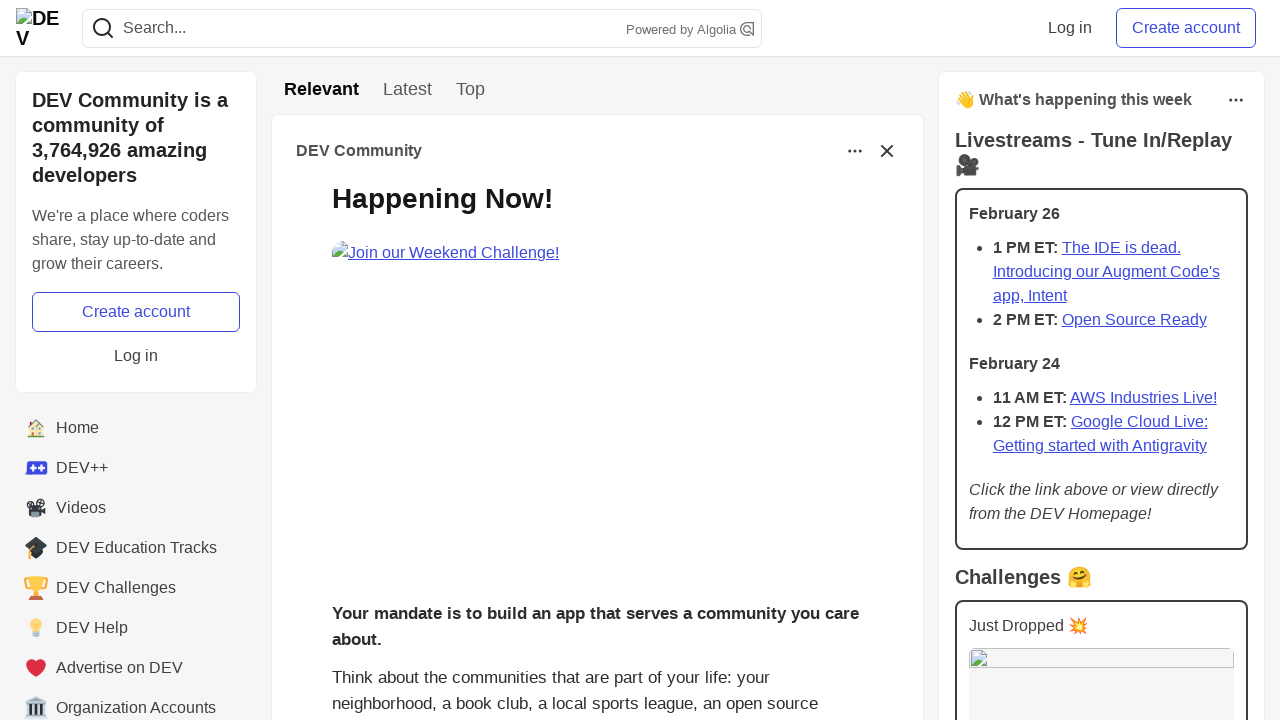

Located first blog post on dev.to main page
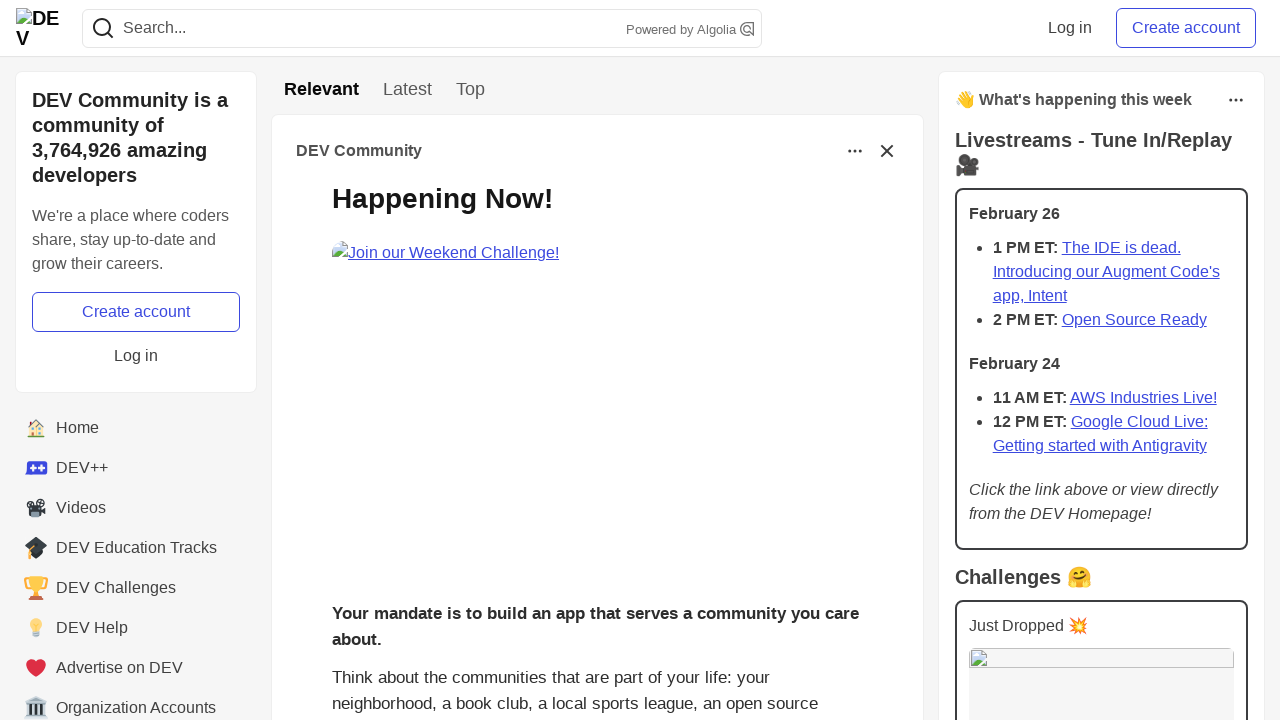

Retrieved first blog post title: 
          What was your win this week?!
        
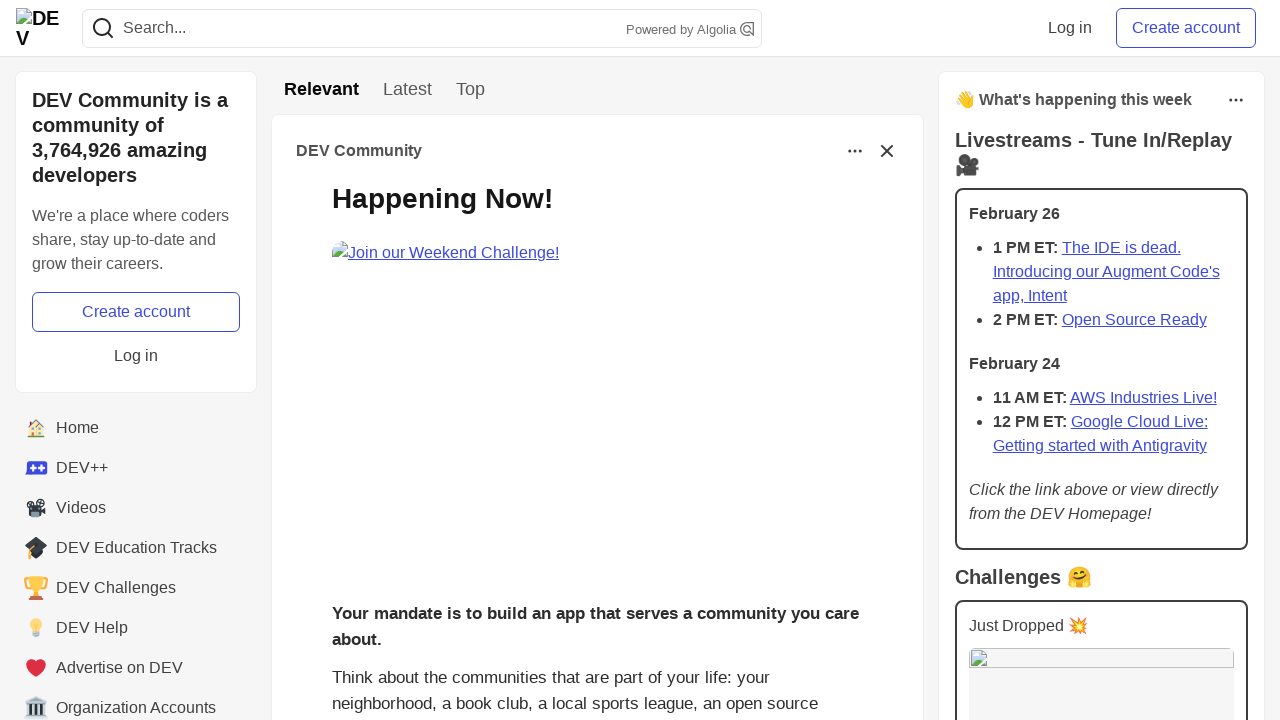

Clicked on first blog post at (617, 388) on h2.crayons-story__title > a >> nth=0
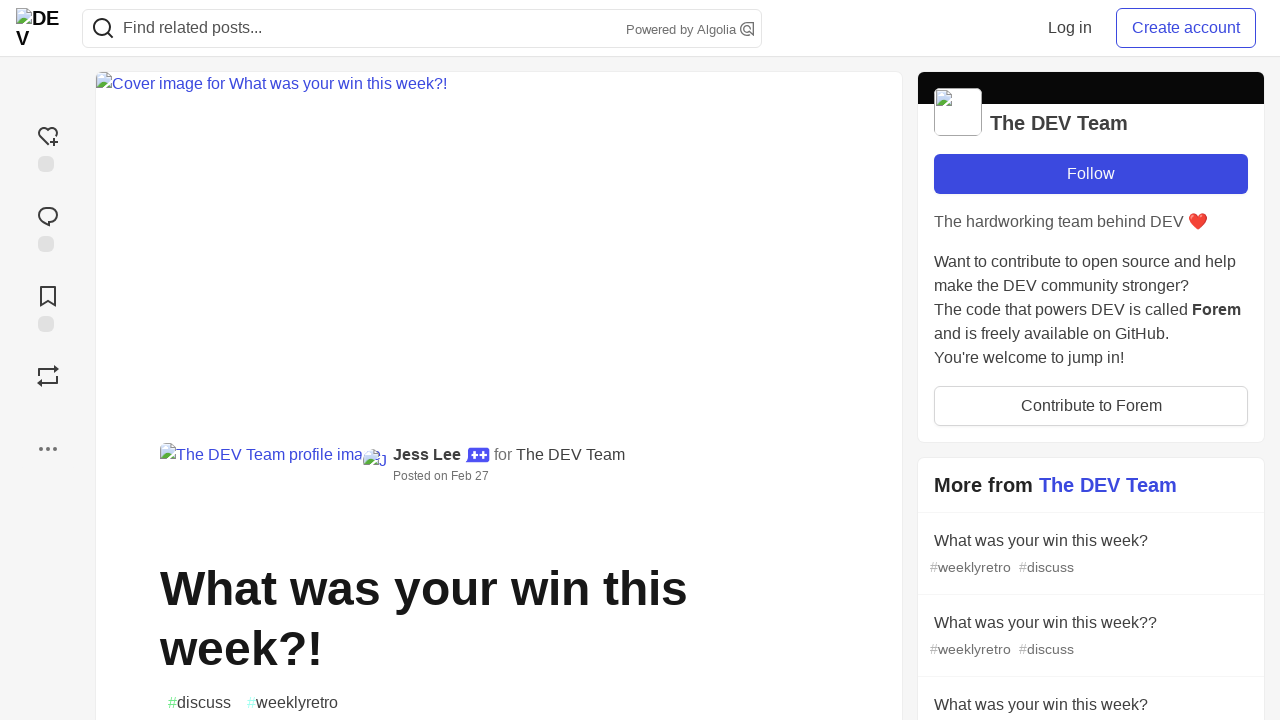

Blog page loaded with h1 element present
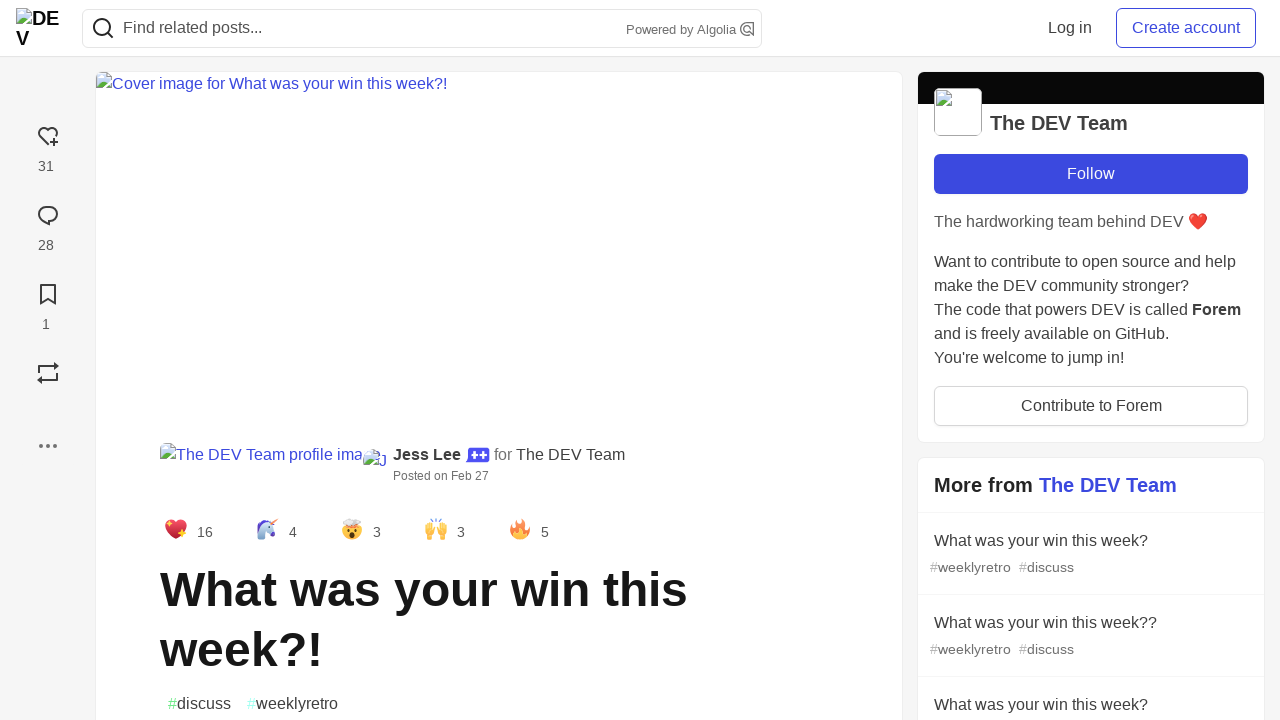

Retrieved blog page title: 
                What was your win this week?!
              
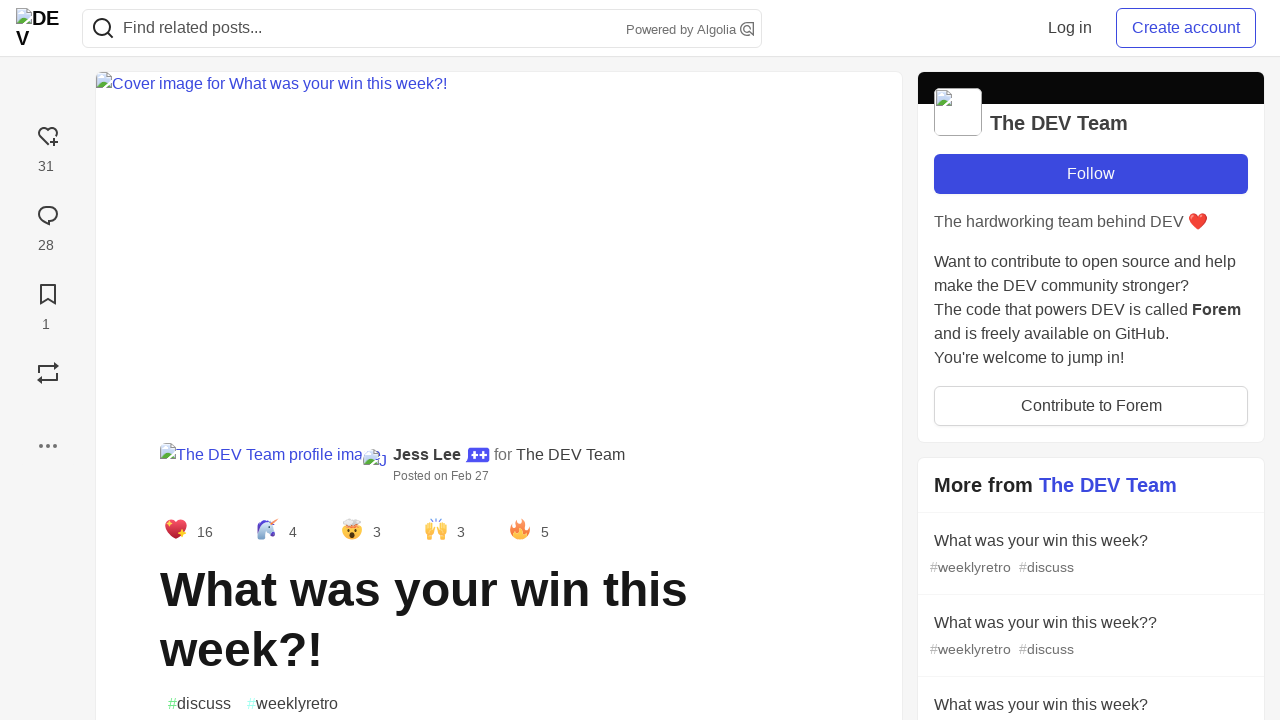

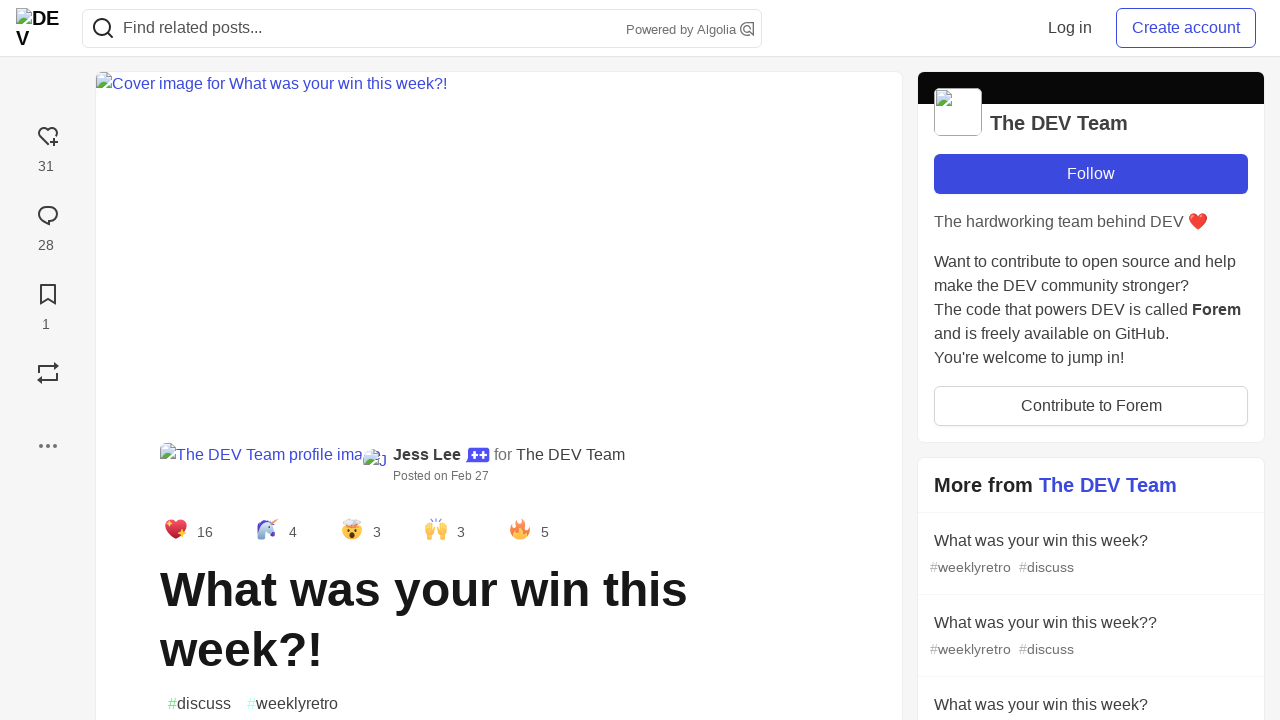